Tests state methods of locators by verifying visibility of header element, enabled state of Autocomplete link, and navigating to Checkboxes page

Starting URL: https://practice.cydeo.com/

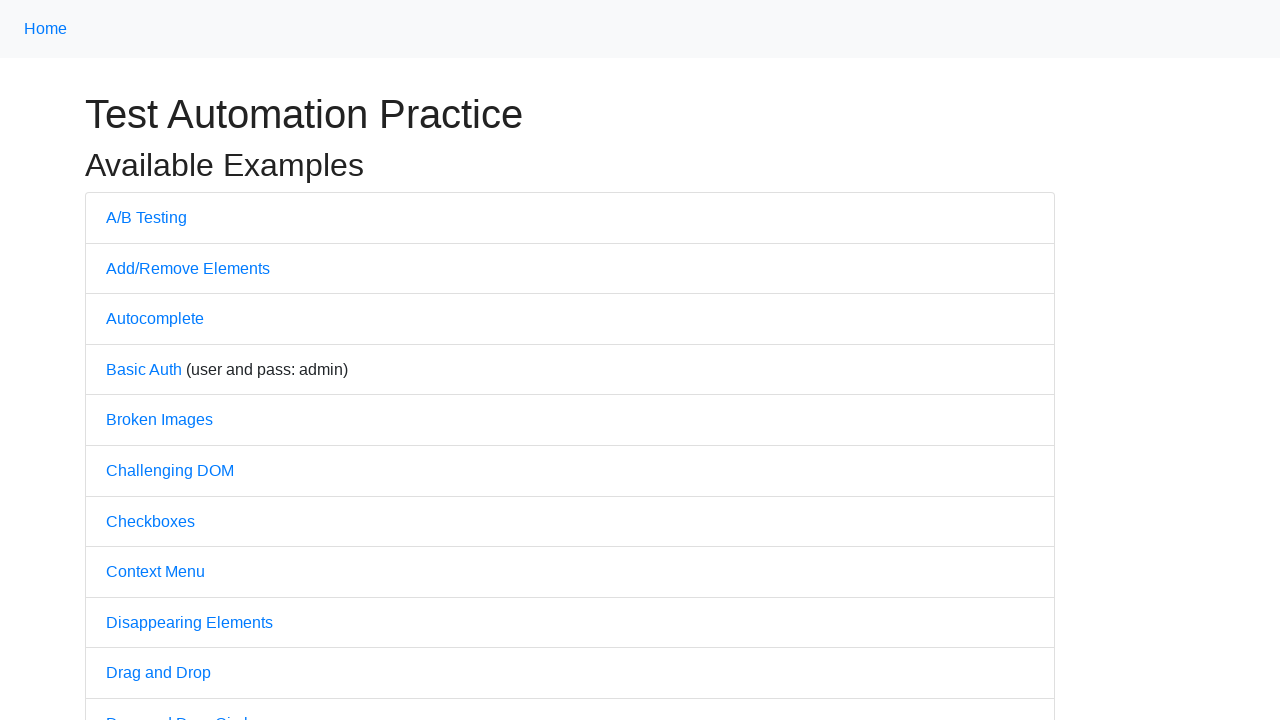

Located header element with class 'h1y'
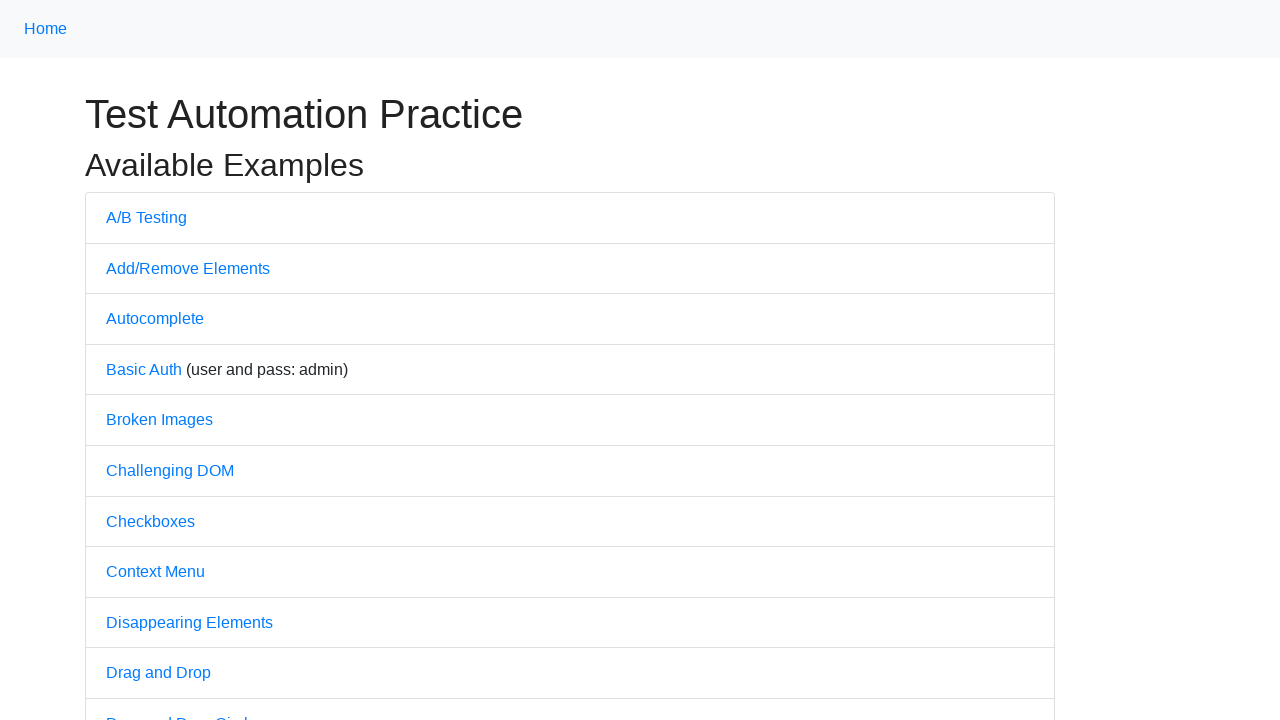

Checked header element visibility
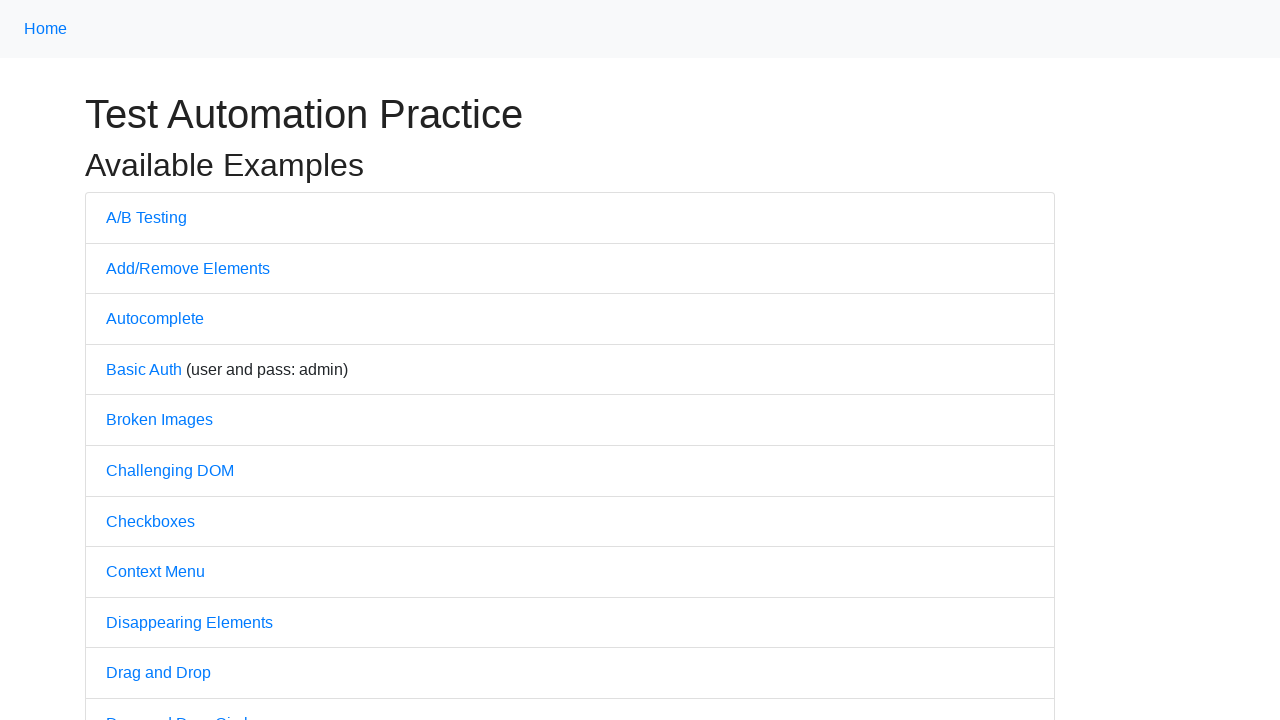

Asserted that header element is visible
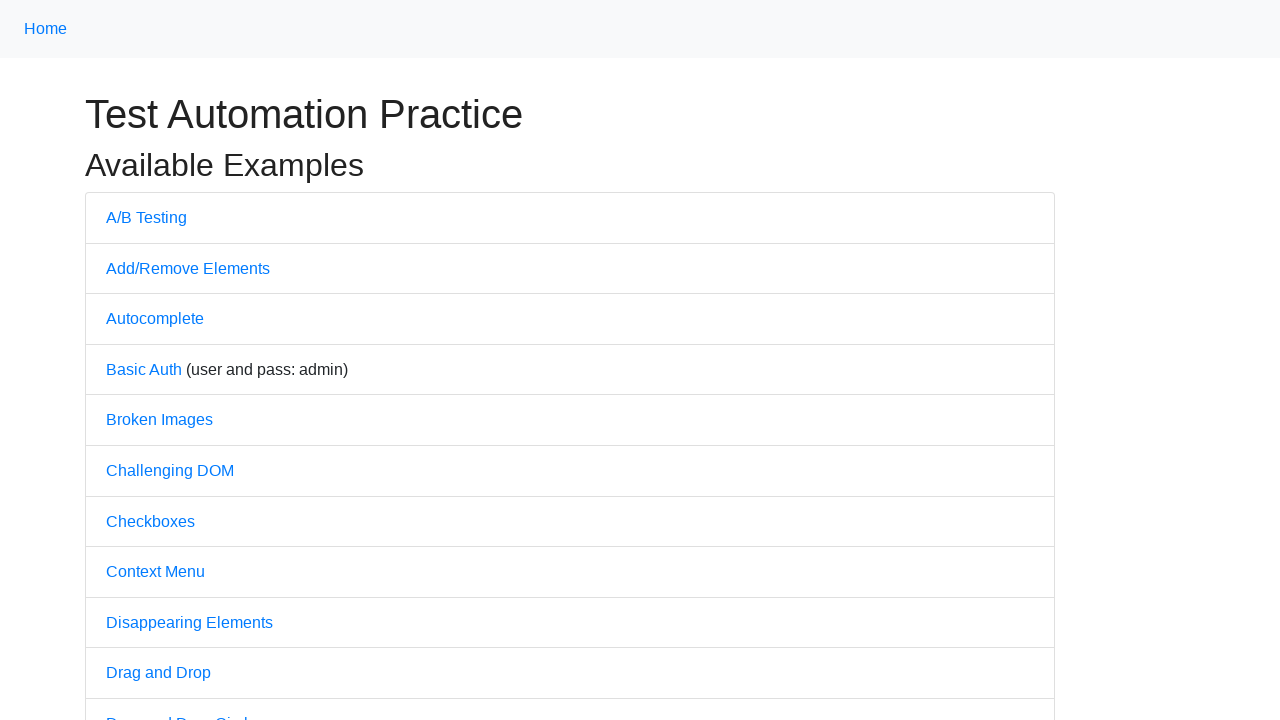

Located Autocomplete link
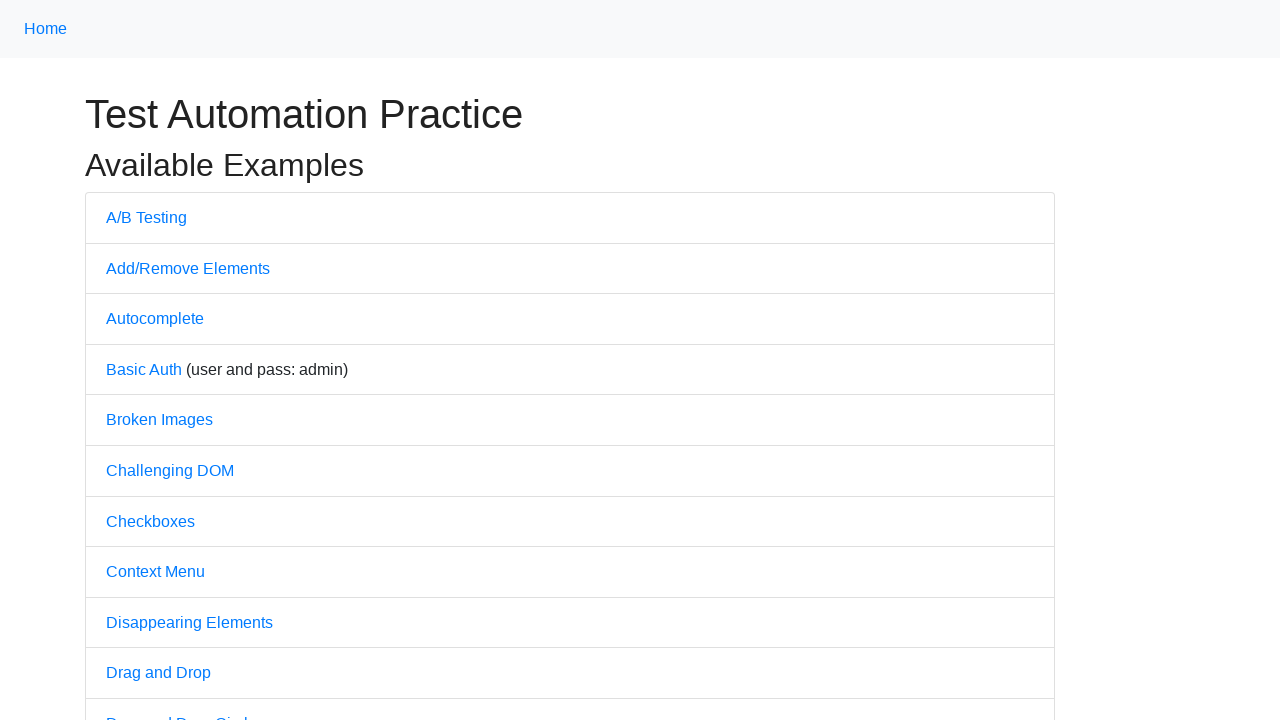

Checked Autocomplete link enabled state
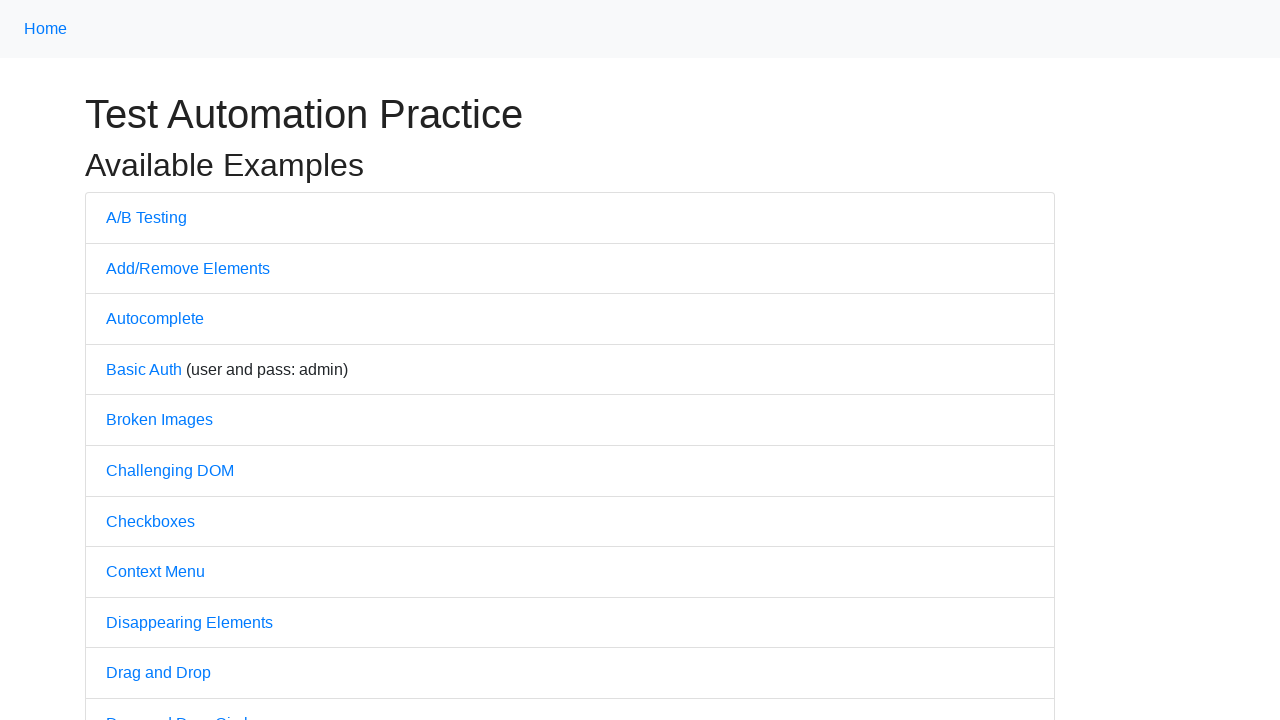

Asserted that Autocomplete link is enabled
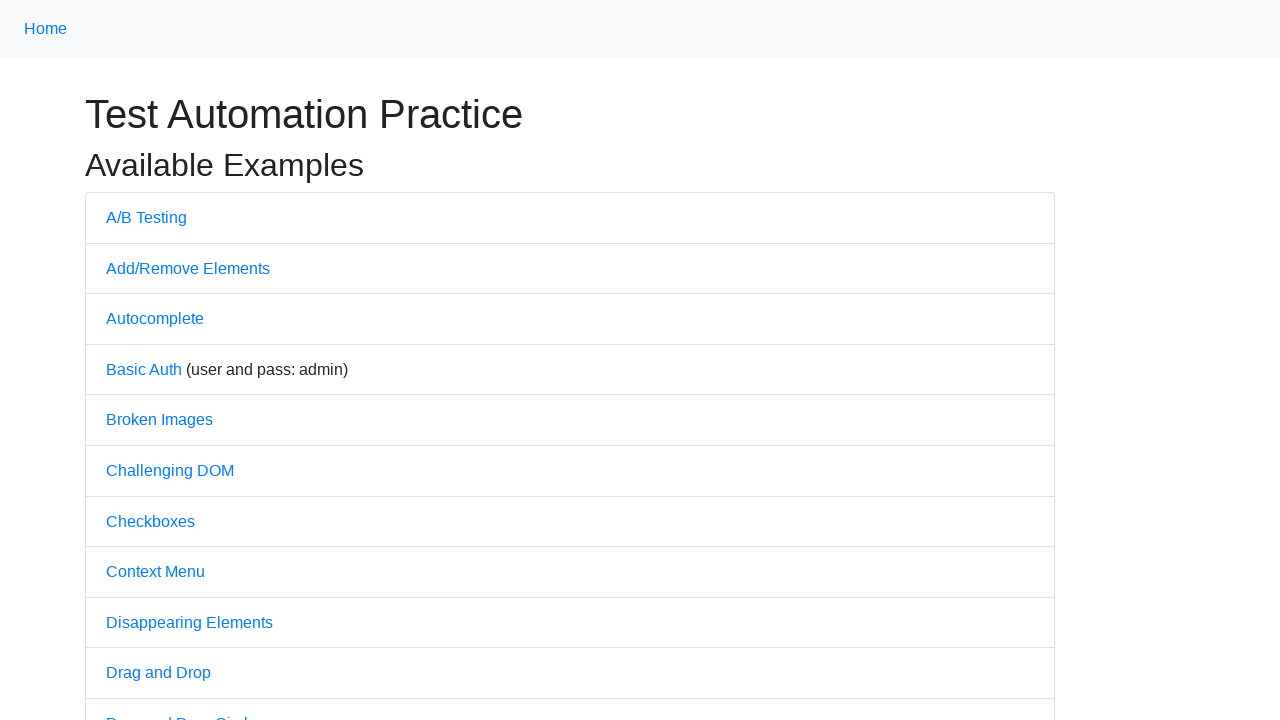

Clicked on Checkboxes link to navigate to Checkboxes page at (150, 521) on text='Checkboxes'
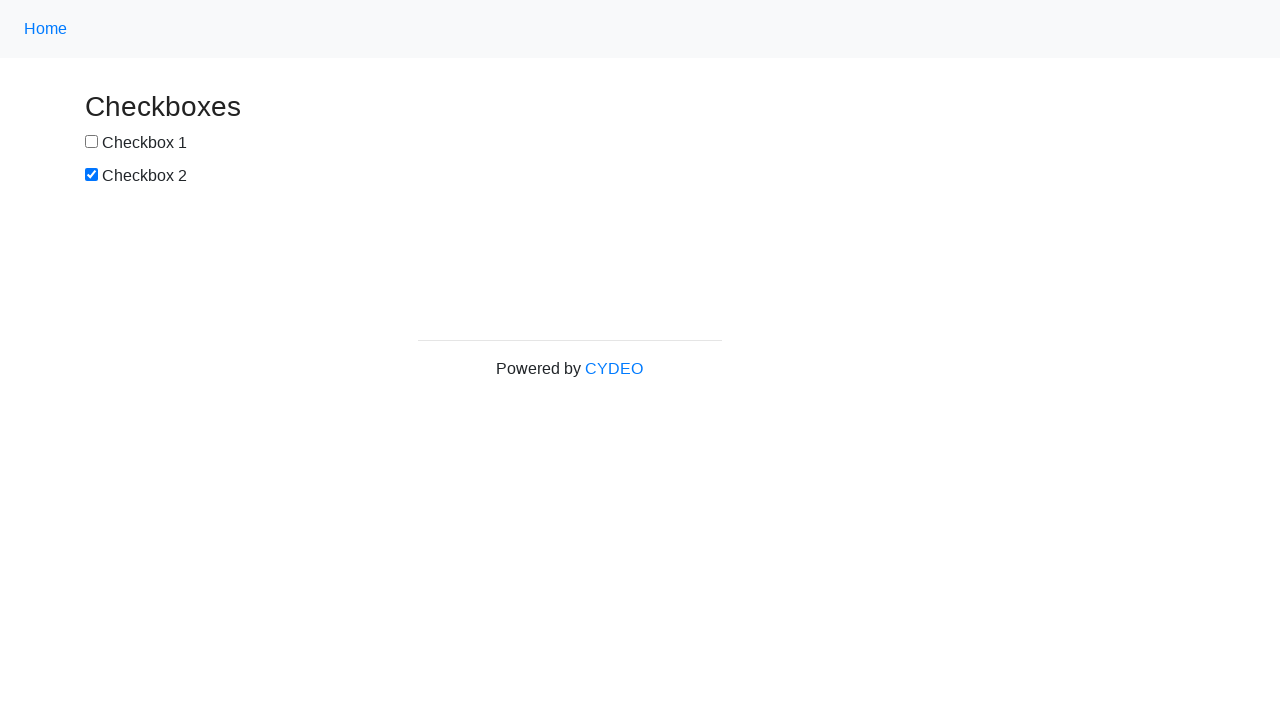

Waited for checkbox element with id 'box1' to be present
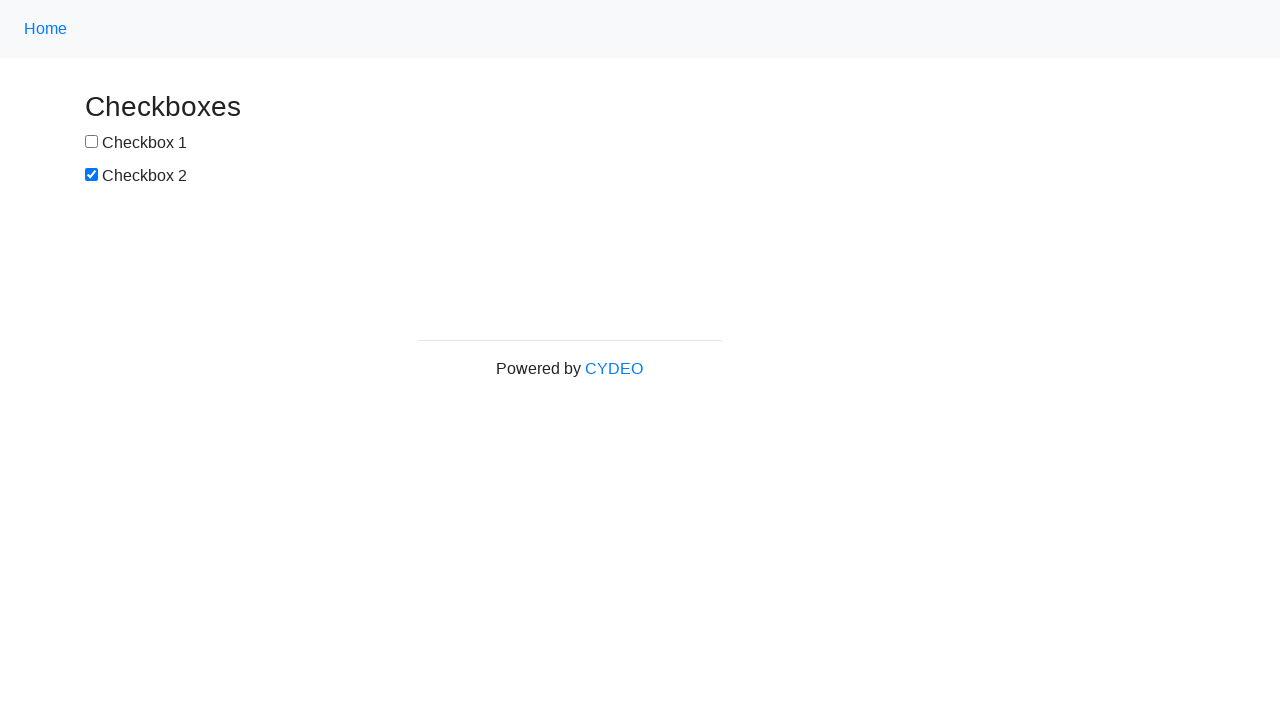

Waited for checkbox element with id 'box2' to be present
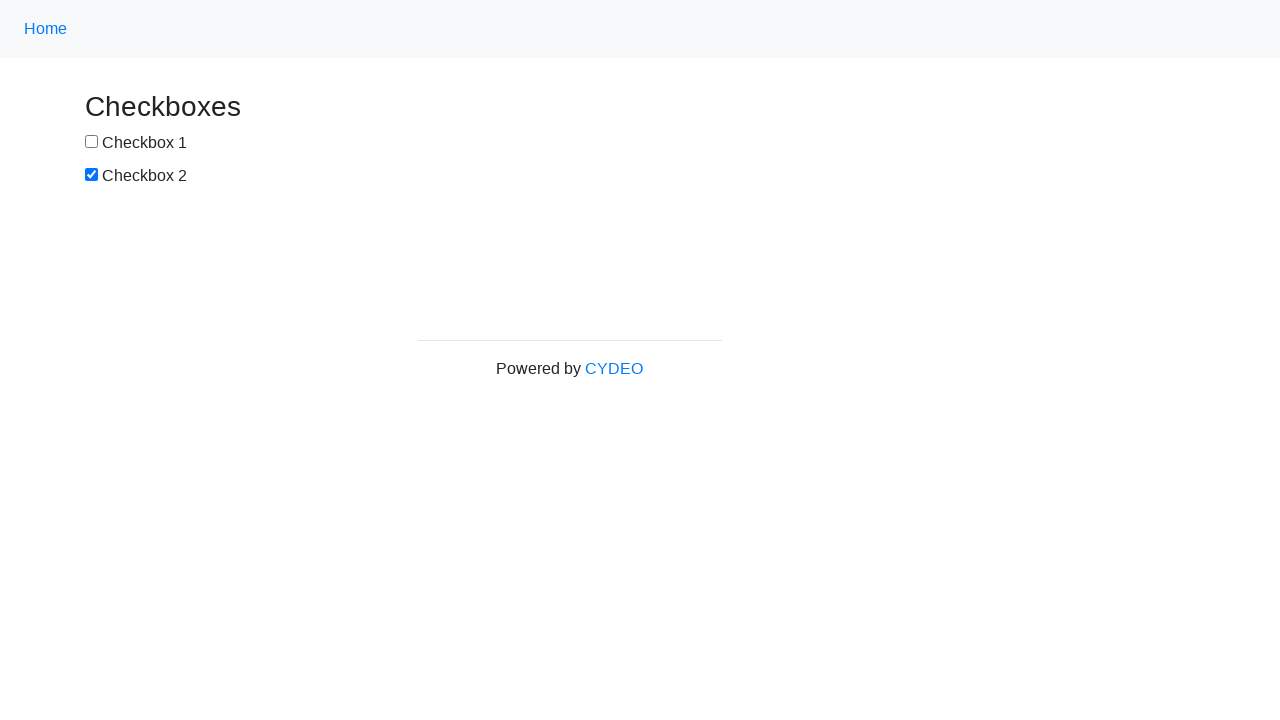

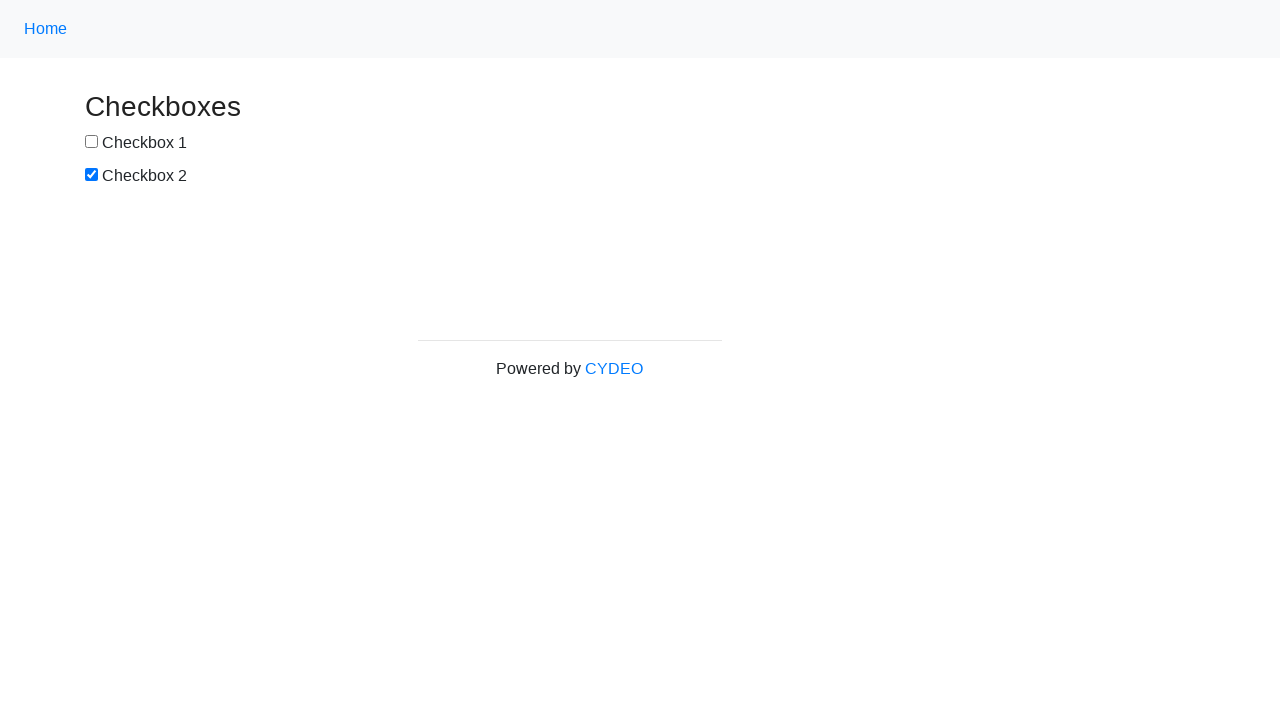